Tests multiple buttons by clicking each one and verifying that the status label updates correctly to show which button was clicked.

Starting URL: https://auto.fresher.dev/lessons/lession7/index.html

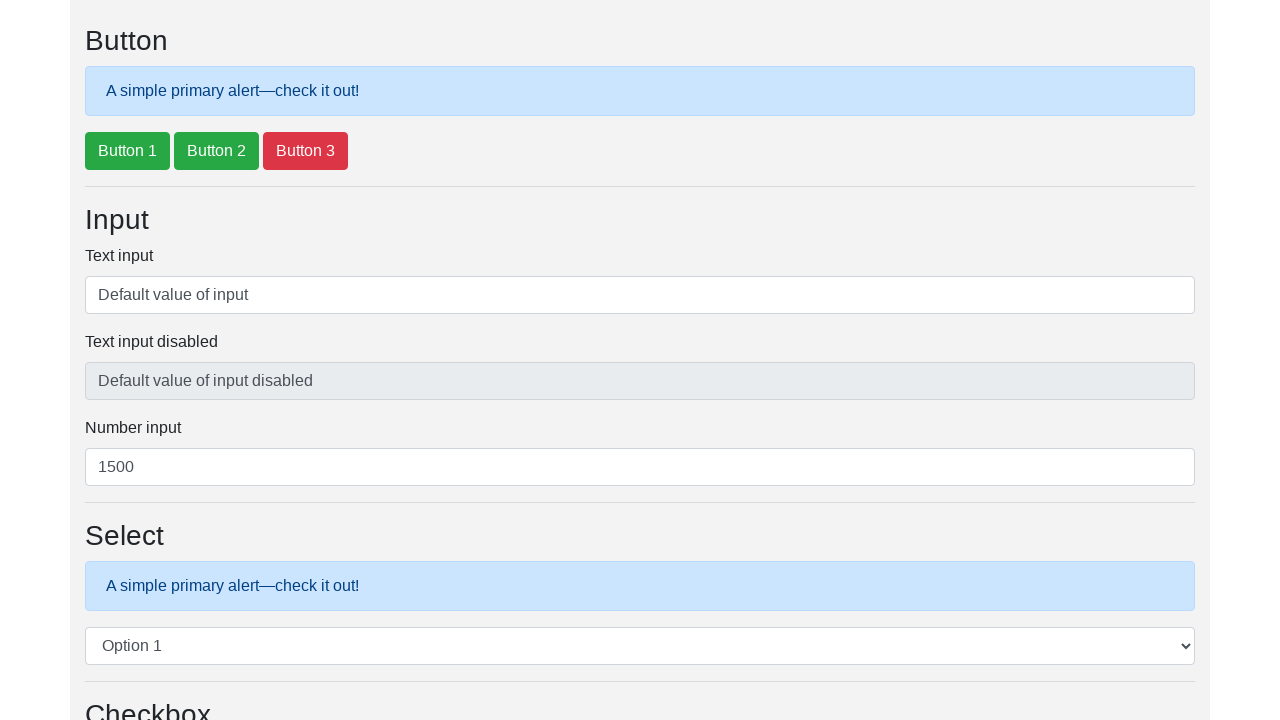

Waited for buttons with handleClick to load
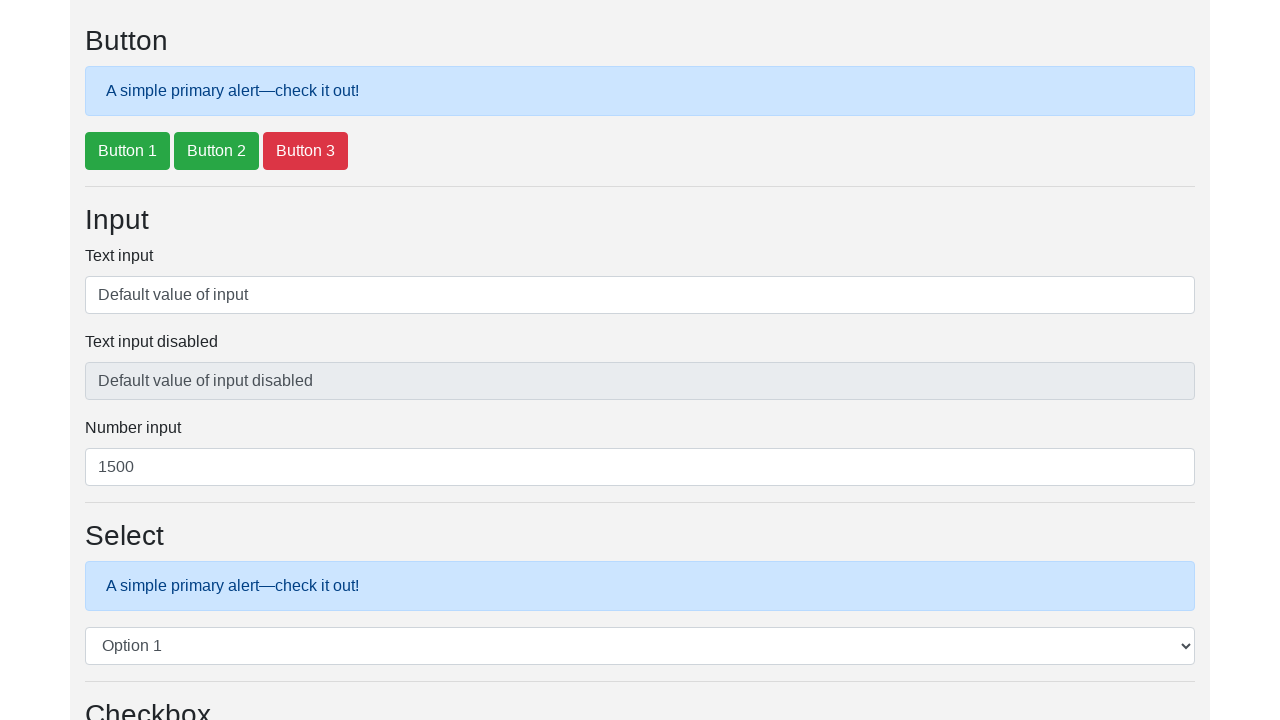

Located all buttons with handleClick event
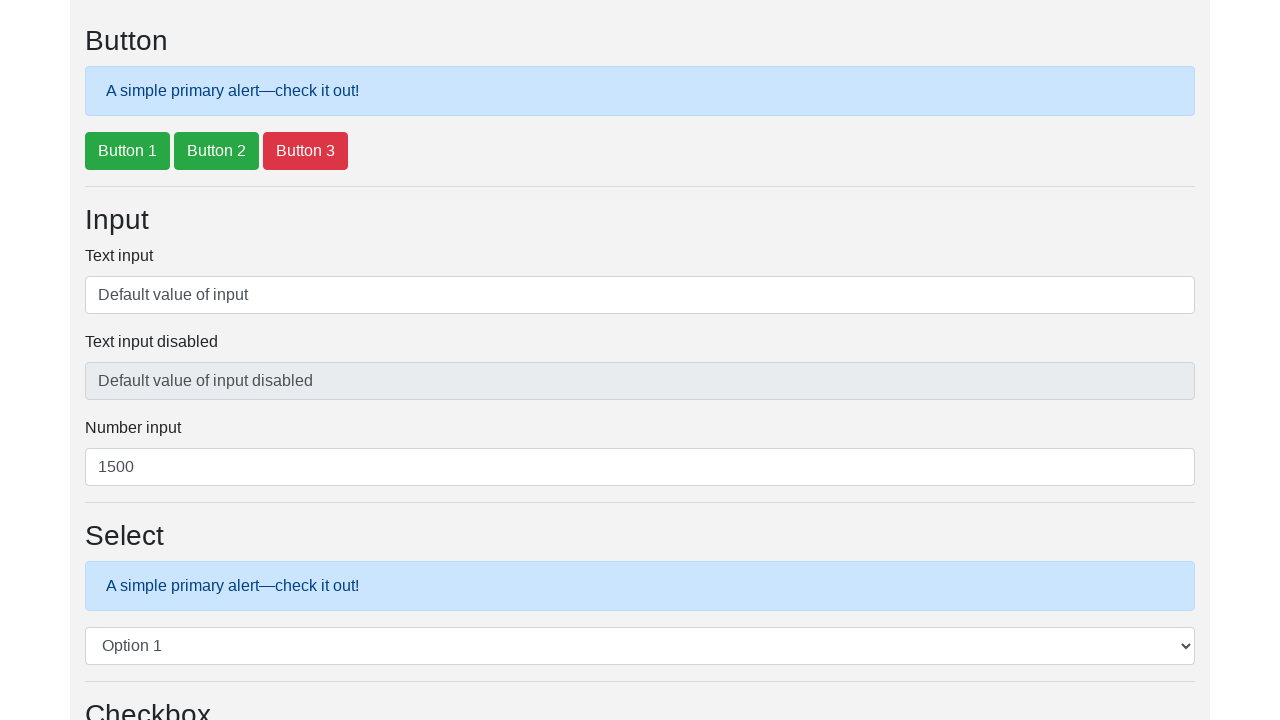

Found 3 buttons to test
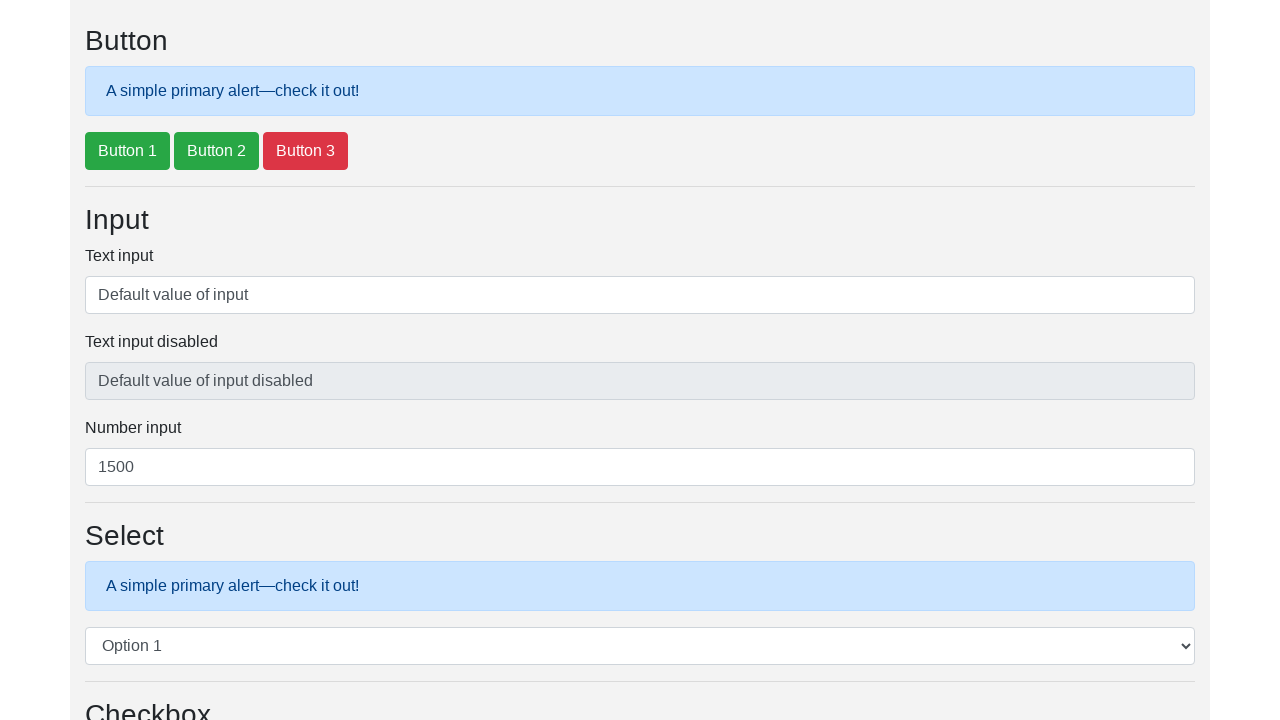

Clicked button 1 at (128, 151) on xpath=//button[contains(@onclick,'handleClick')] >> nth=0
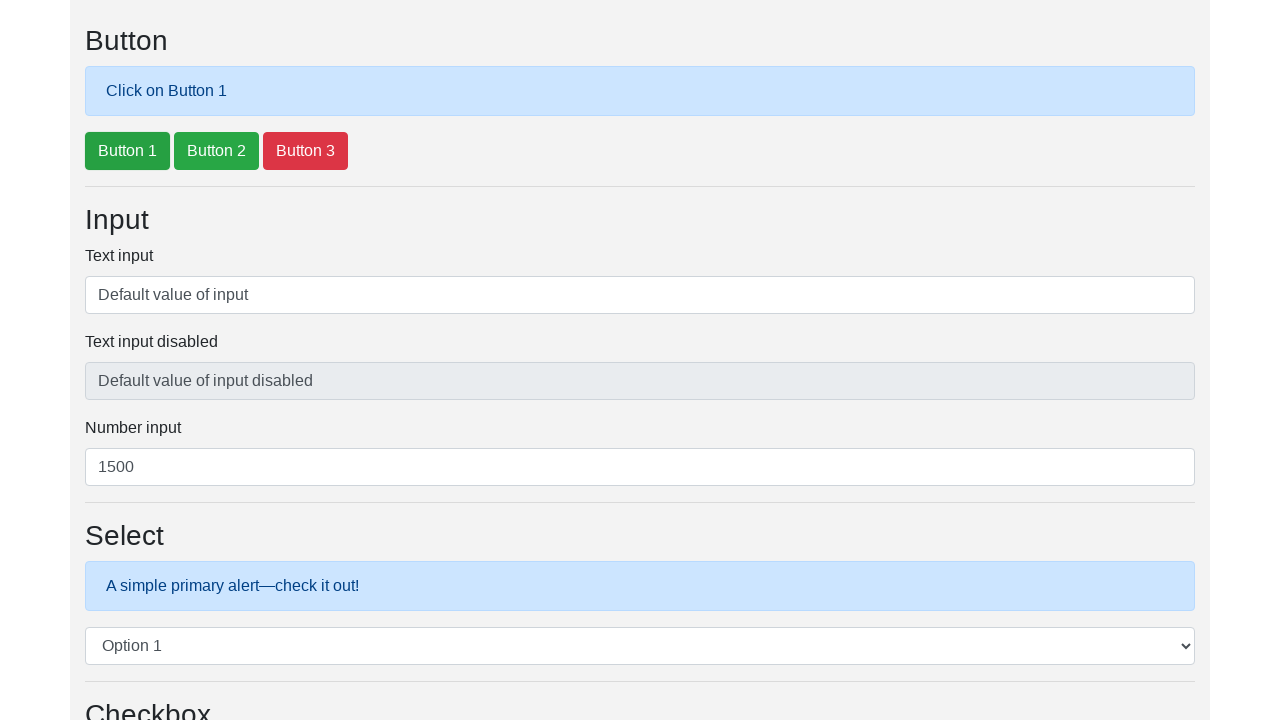

Retrieved status label text: 'Click on Button 1'
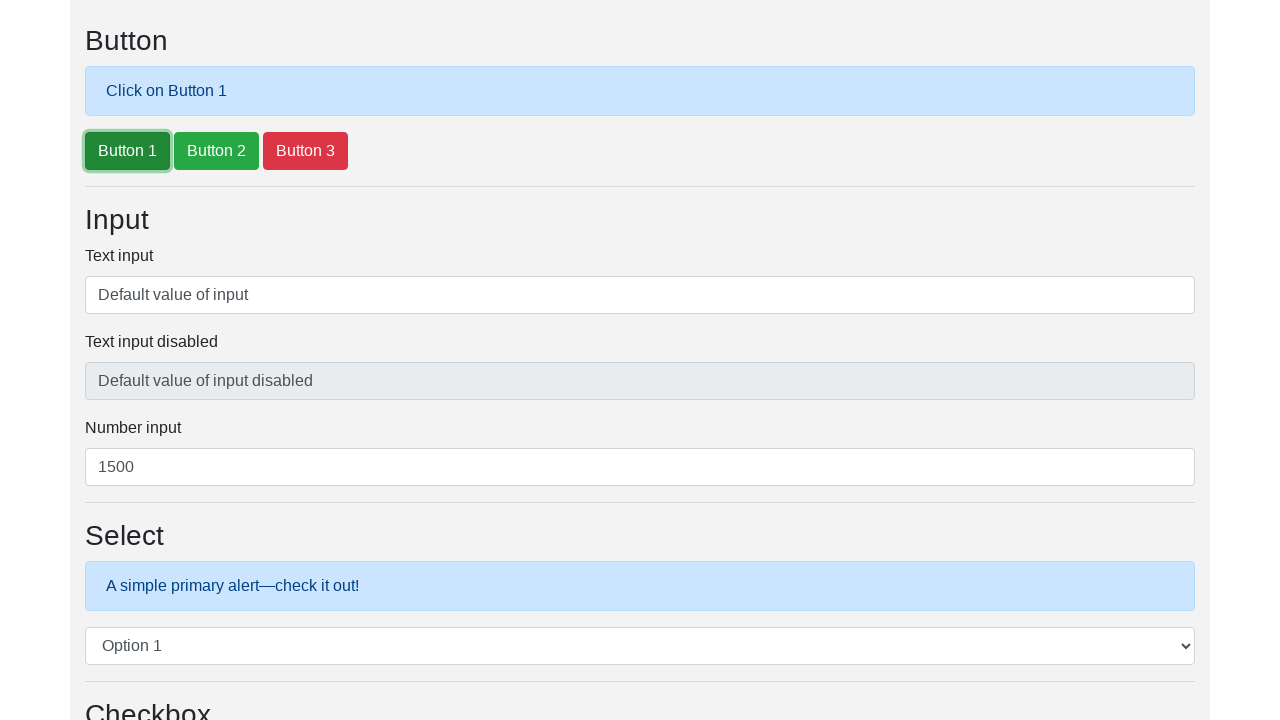

Verified status label correctly shows 'Click on Button 1'
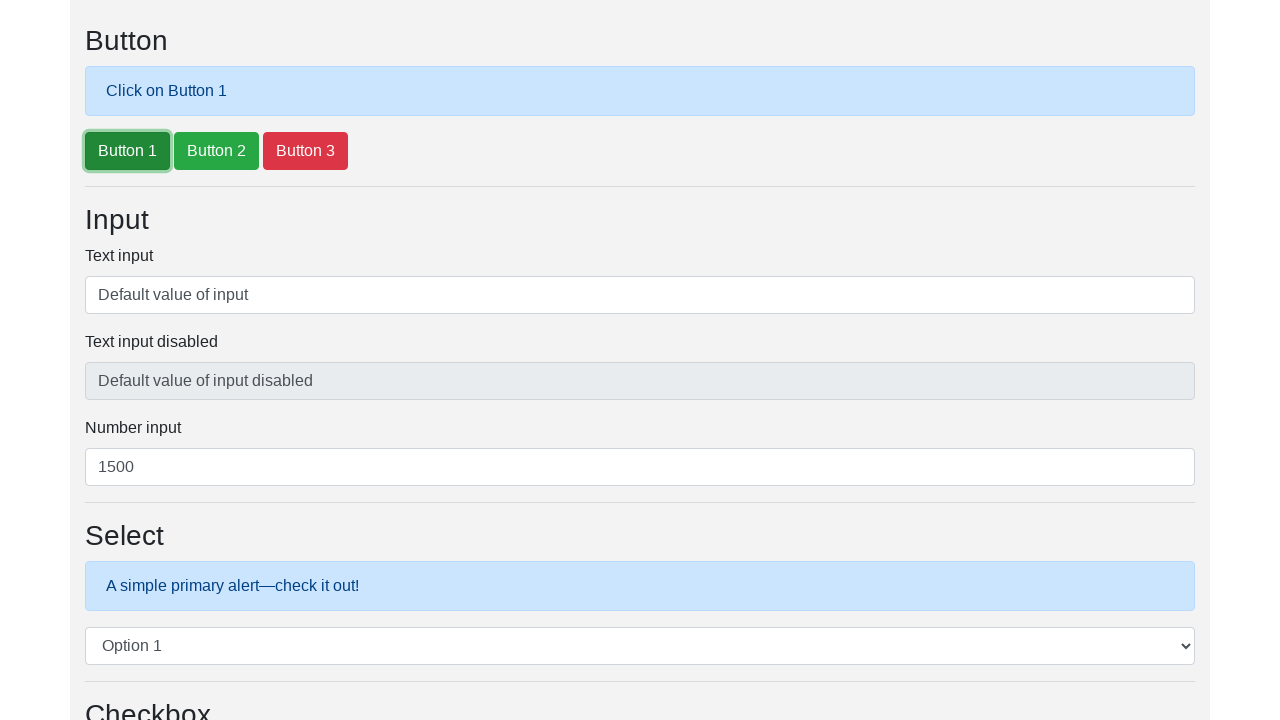

Clicked button 2 at (216, 151) on xpath=//button[contains(@onclick,'handleClick')] >> nth=1
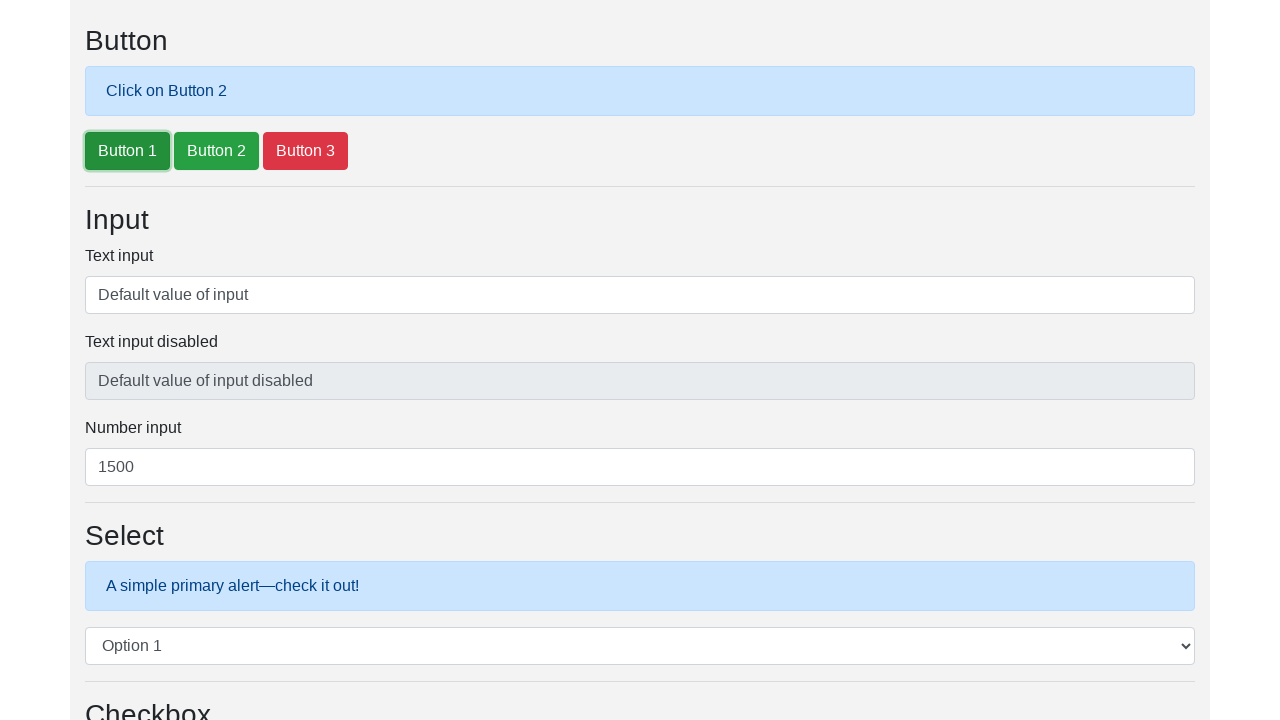

Retrieved status label text: 'Click on Button 2'
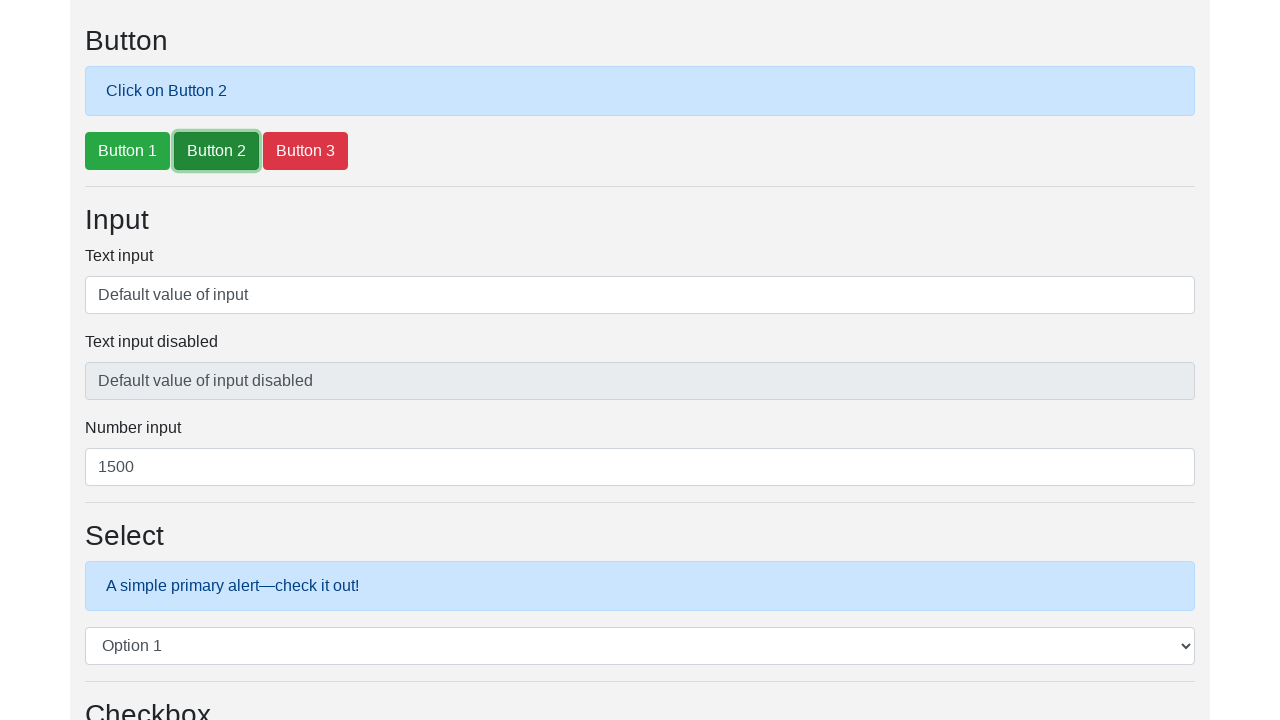

Verified status label correctly shows 'Click on Button 2'
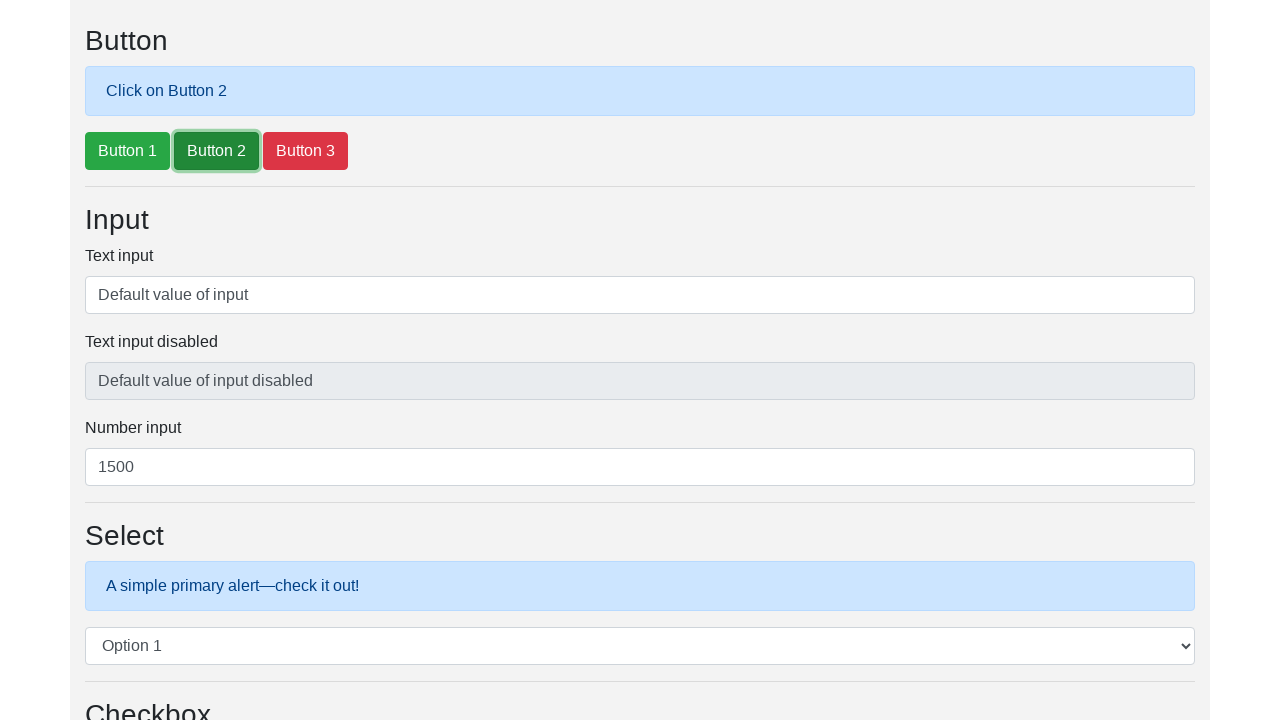

Clicked button 3 at (306, 151) on xpath=//button[contains(@onclick,'handleClick')] >> nth=2
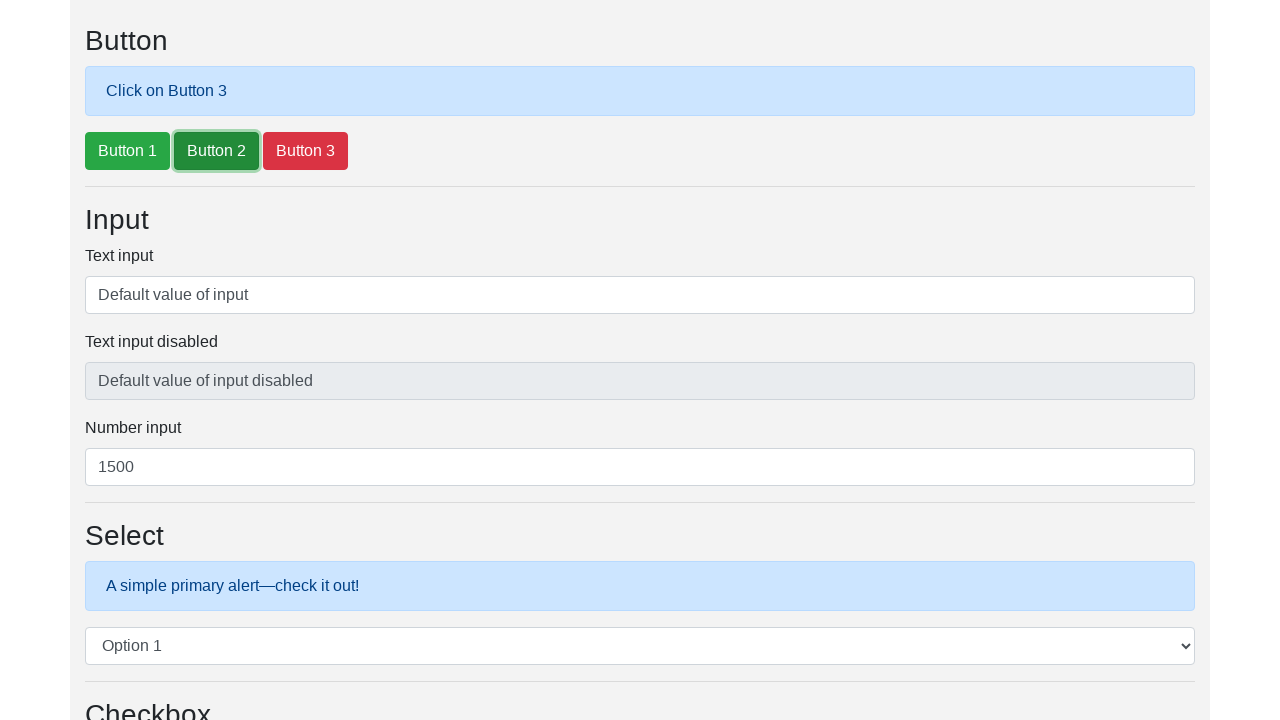

Retrieved status label text: 'Click on Button 3'
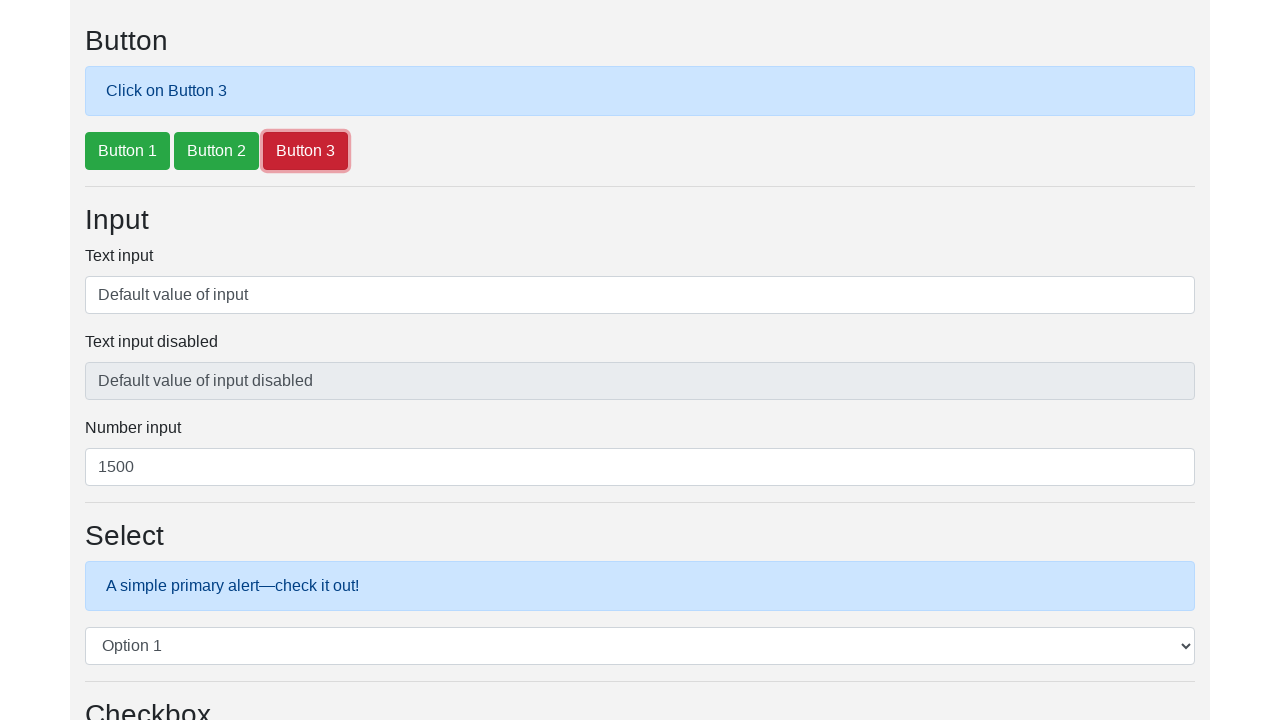

Verified status label correctly shows 'Click on Button 3'
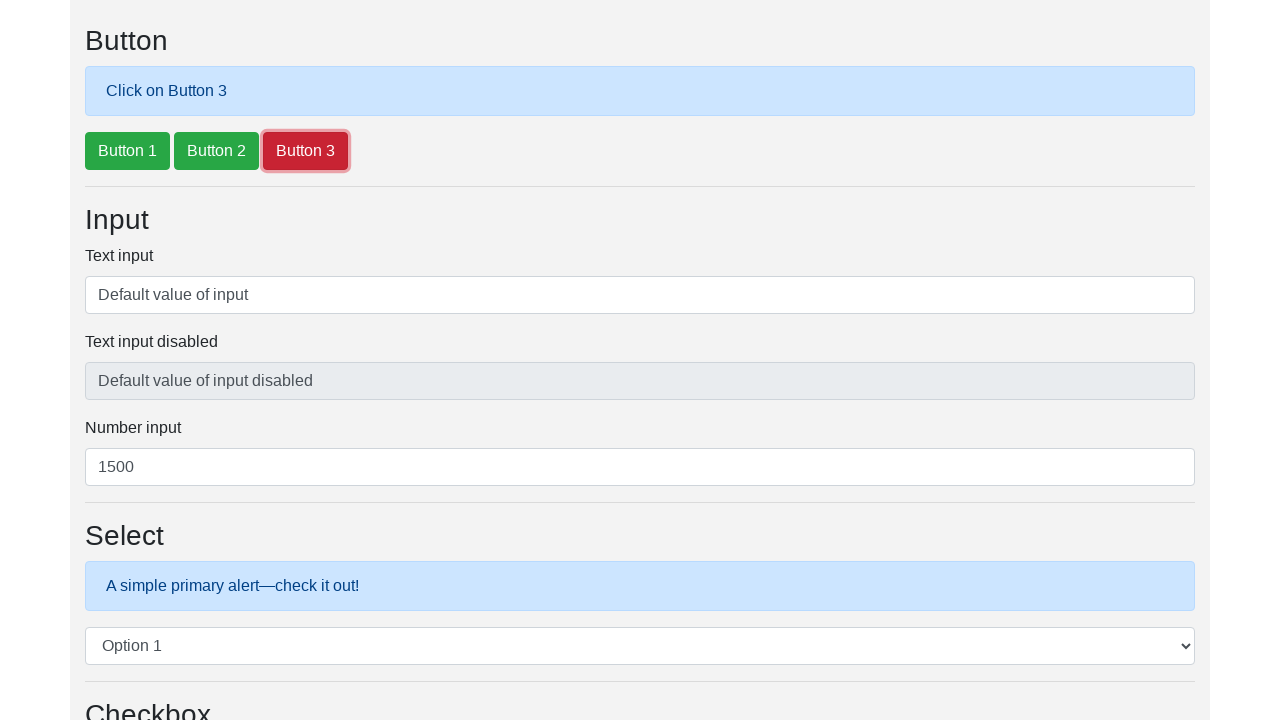

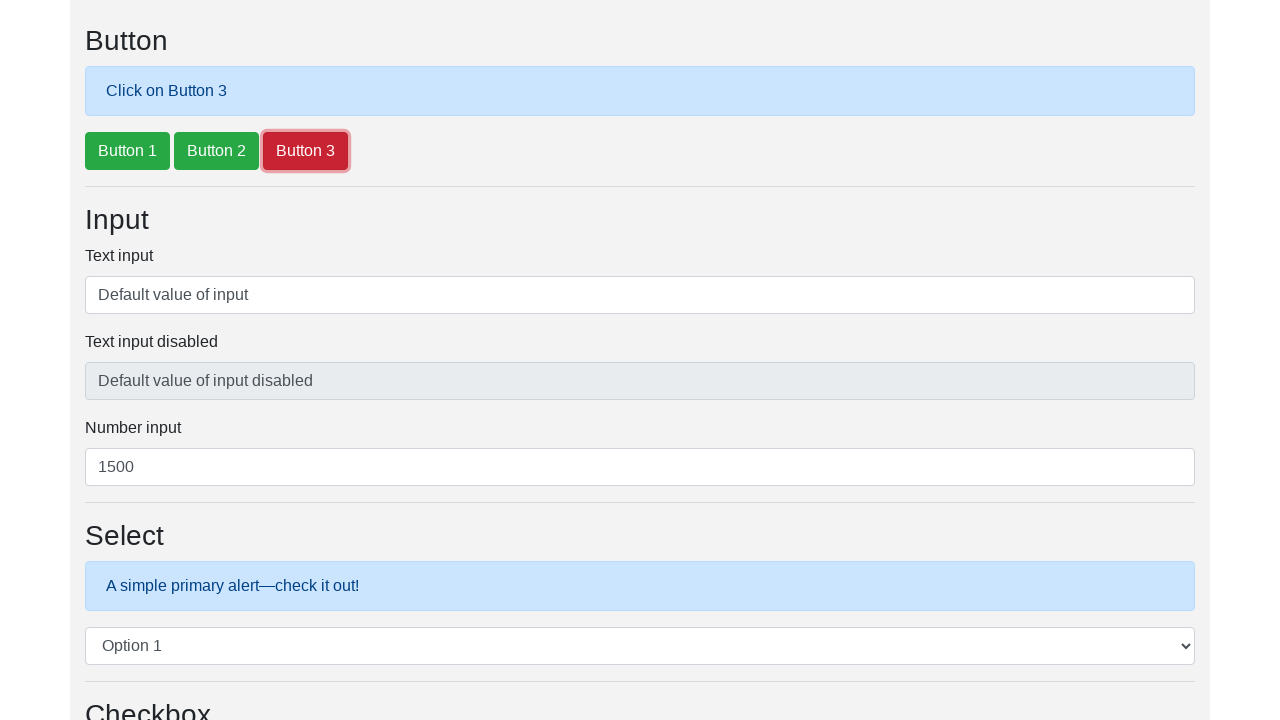